Tests multi-select dropdown functionality by selecting all language options and then deselecting them all

Starting URL: https://practice.cydeo.com/dropdown

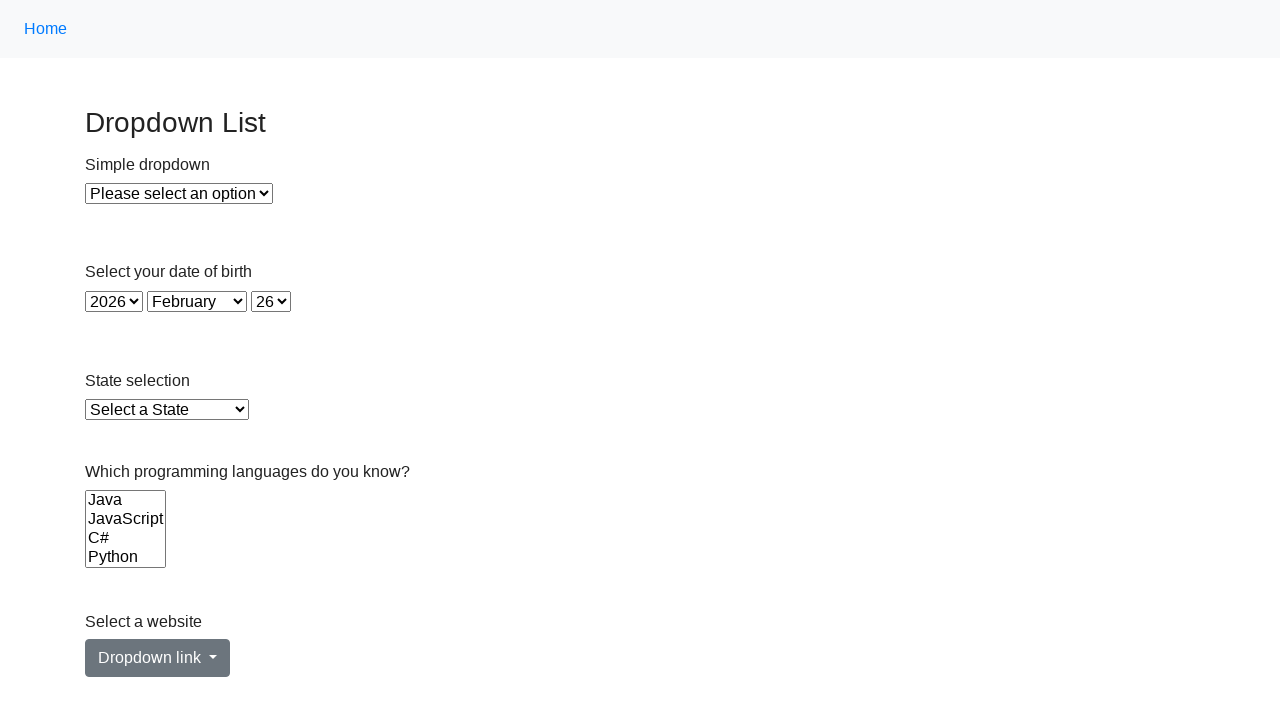

Navigated to dropdown practice page
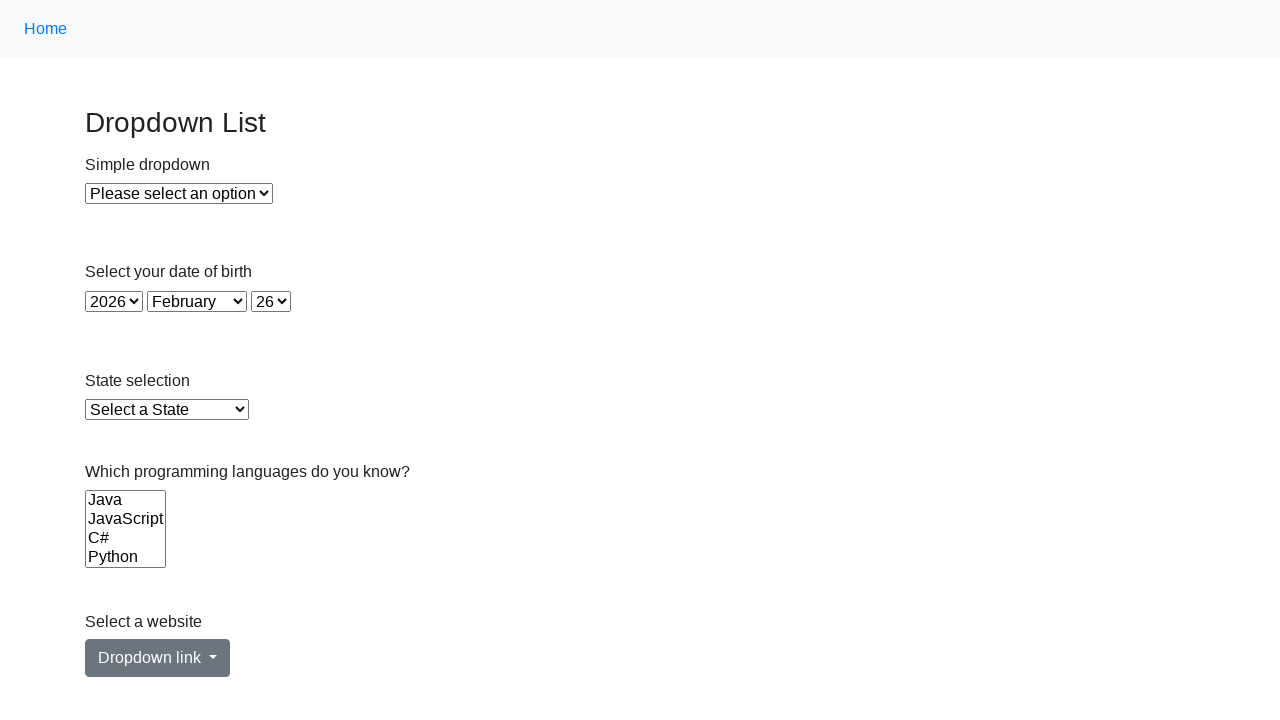

Located multi-select dropdown for languages
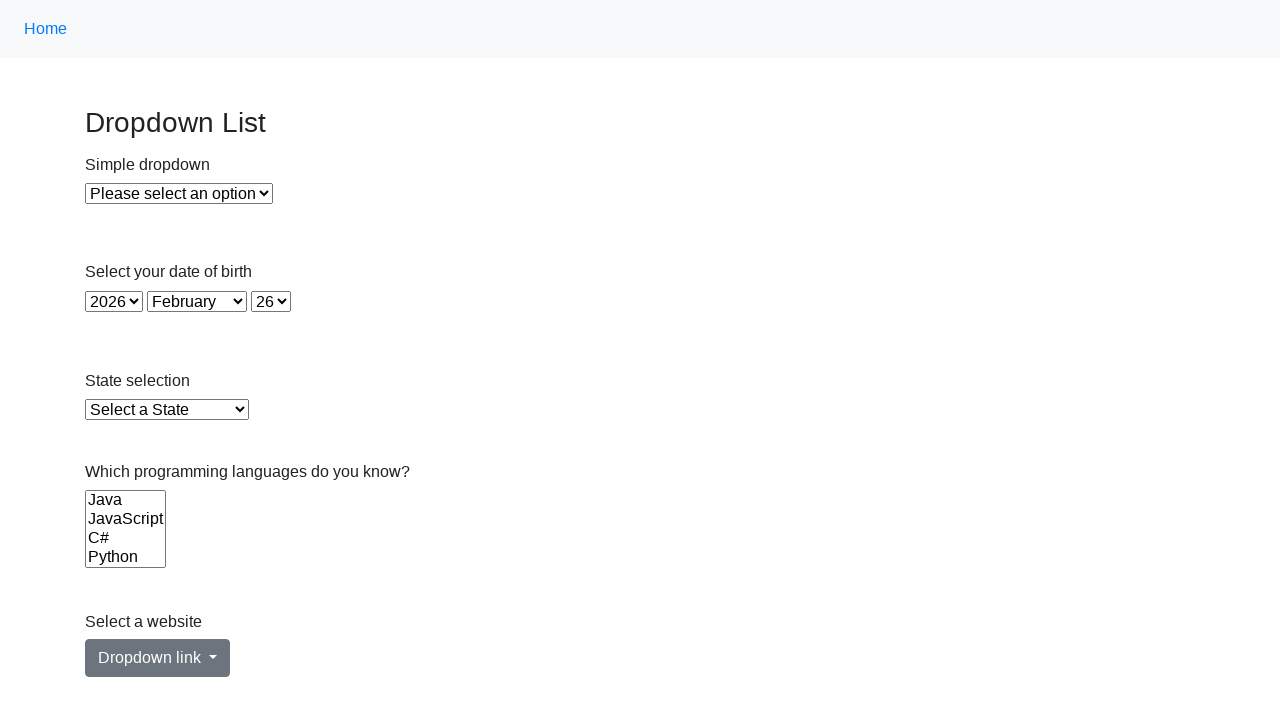

Selected all 6 language options on select[name='Languages']
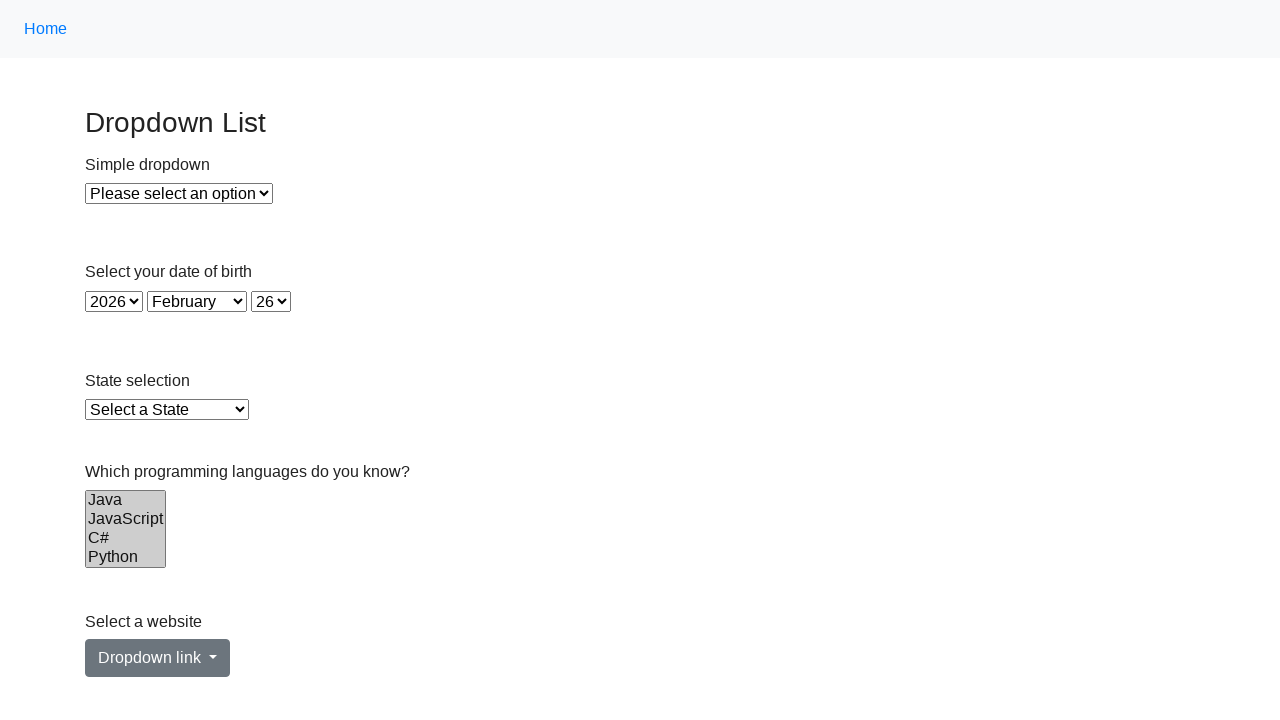

Located all checked options
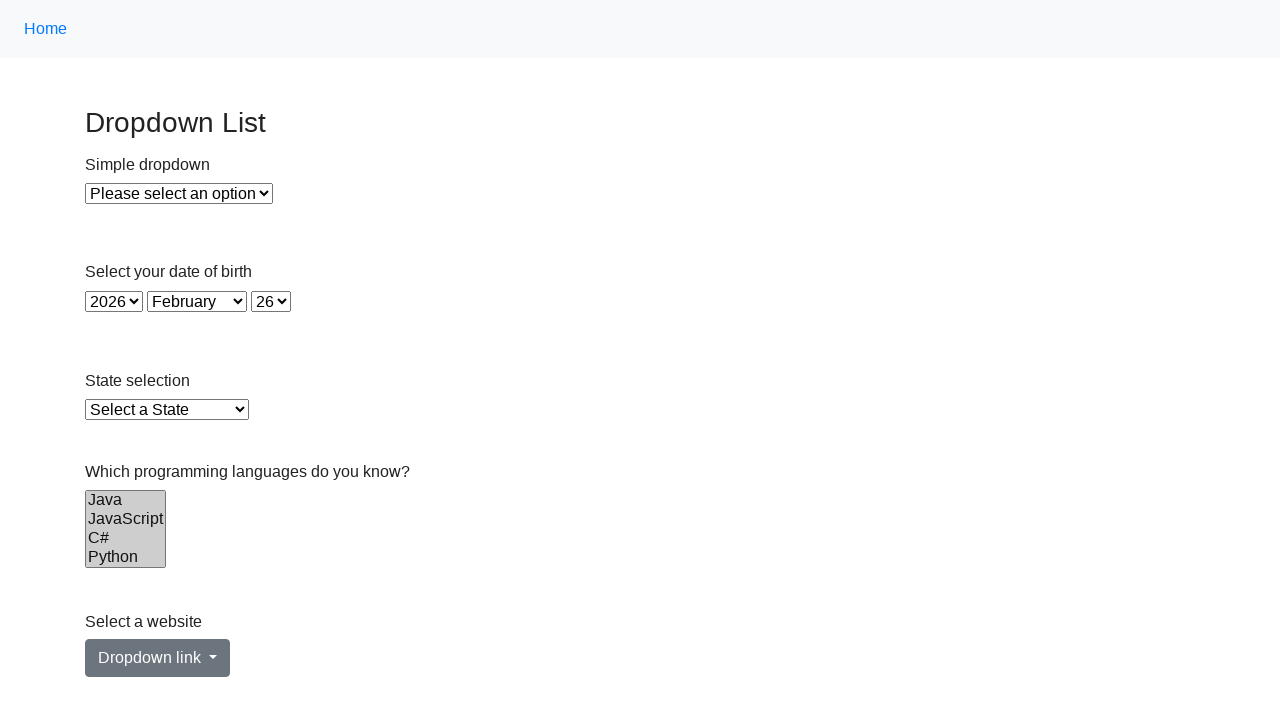

Verified that all 6 language options are selected
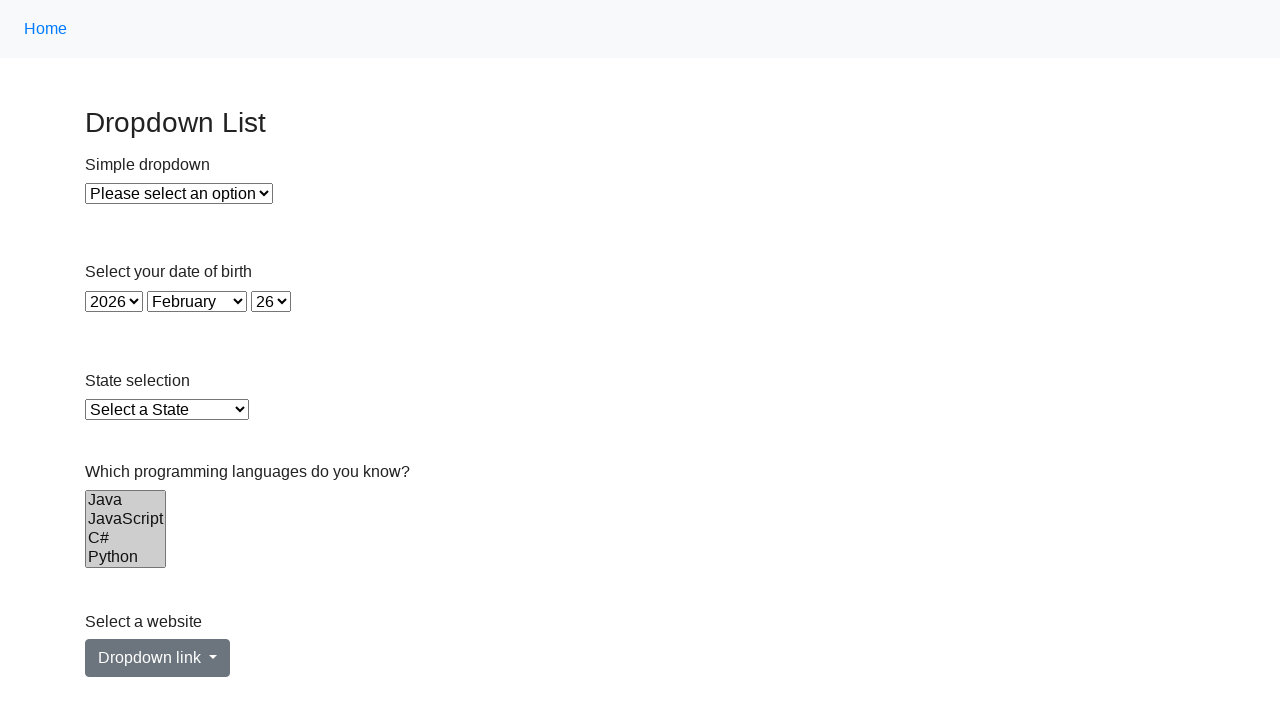

Deselected all language options
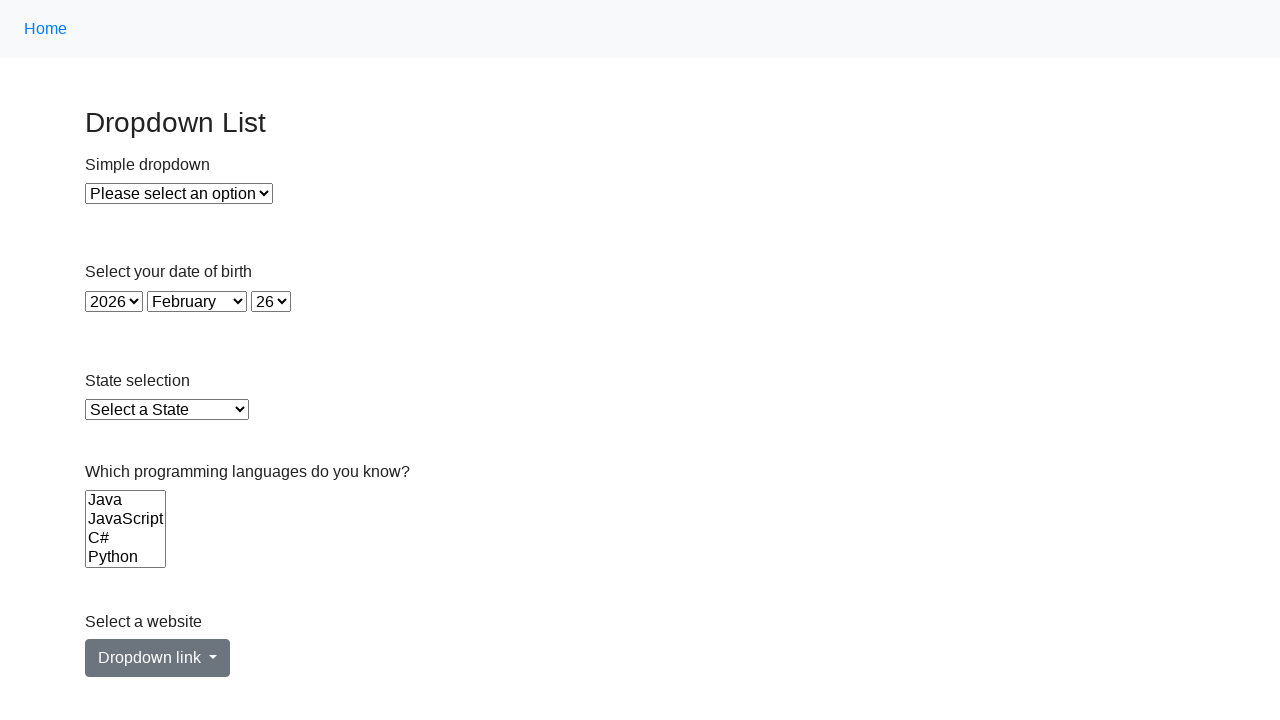

Located checked options after deselection
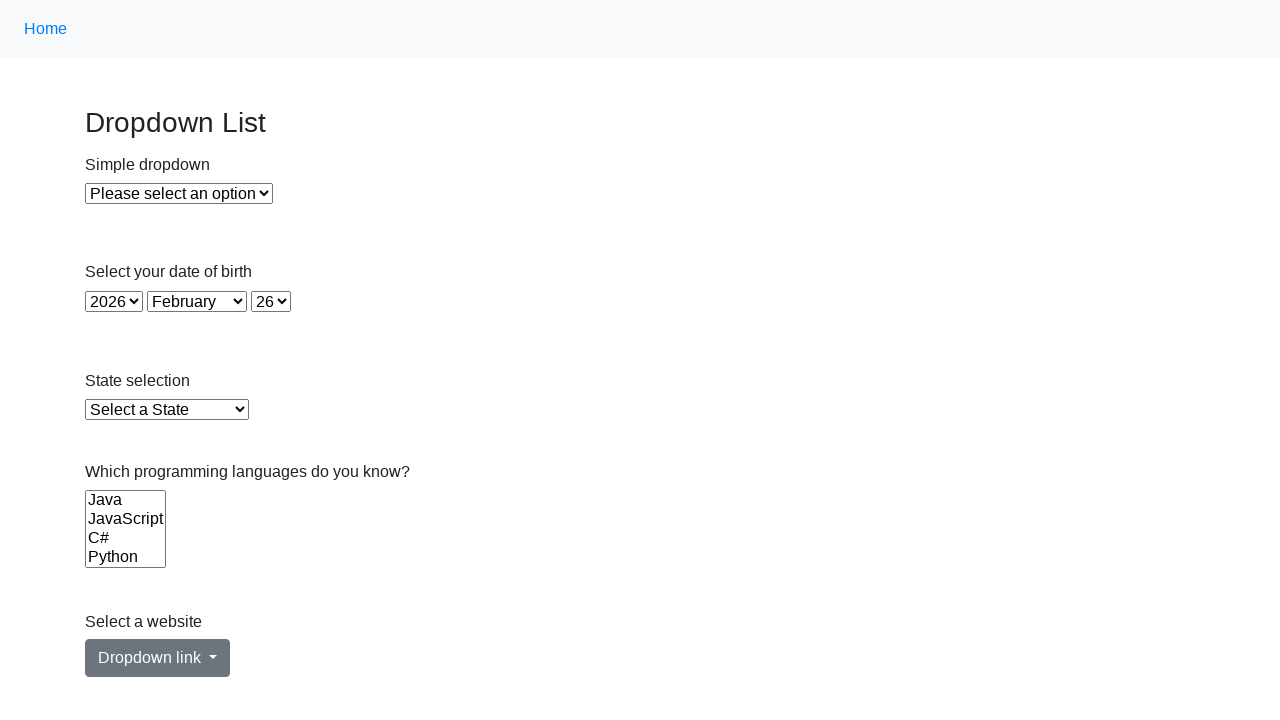

Verified that no language options are selected
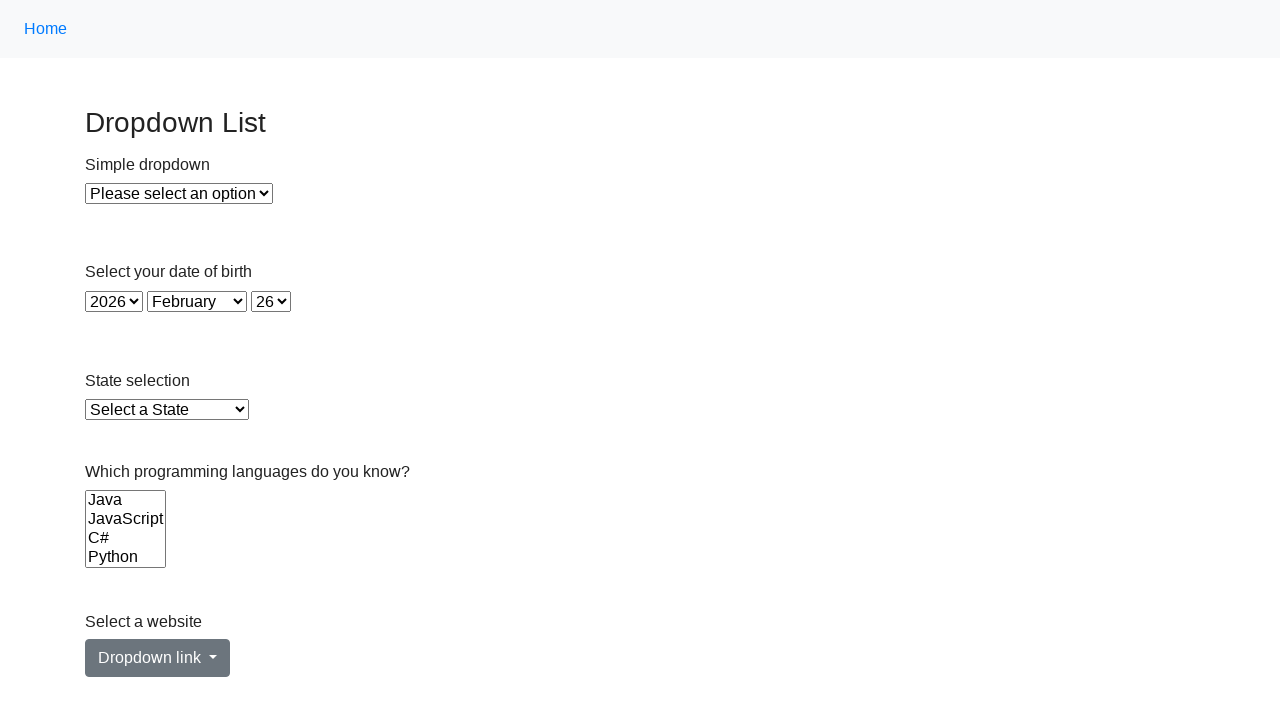

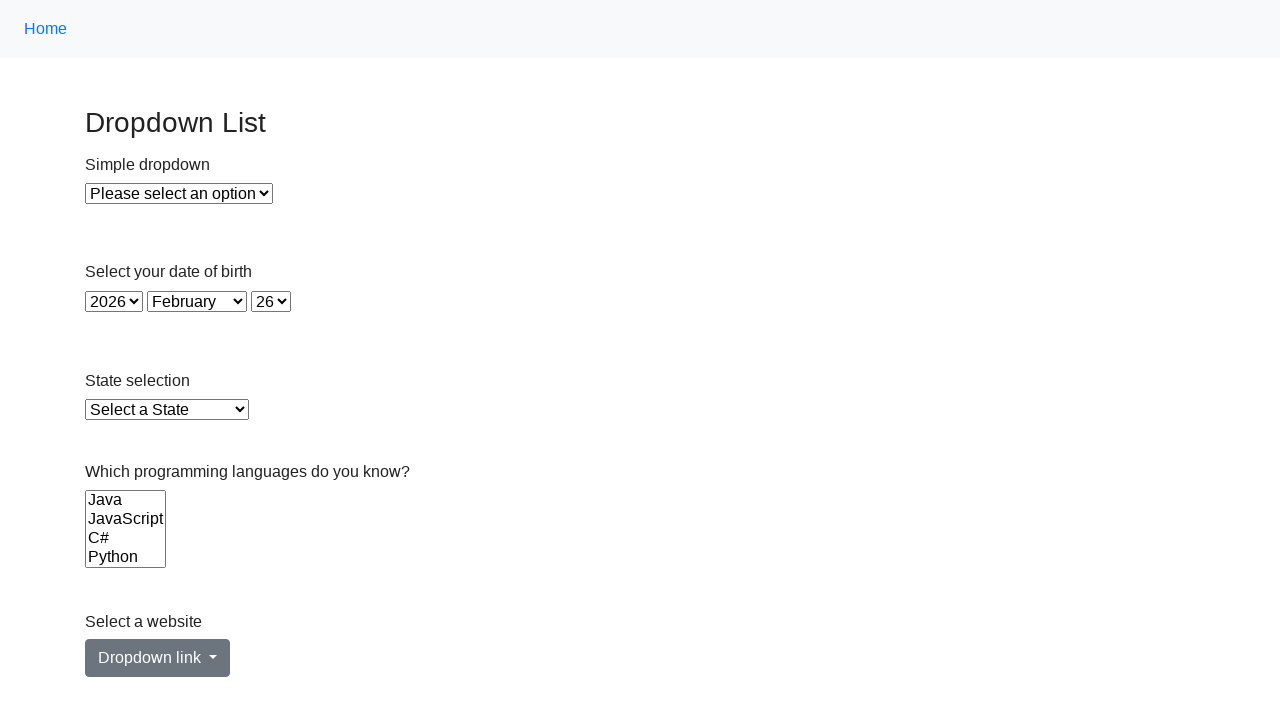